Tests e-commerce buying functionality by adding items to cart, applying promo code, and proceeding through checkout

Starting URL: https://rahulshettyacademy.com/seleniumPractise/#/

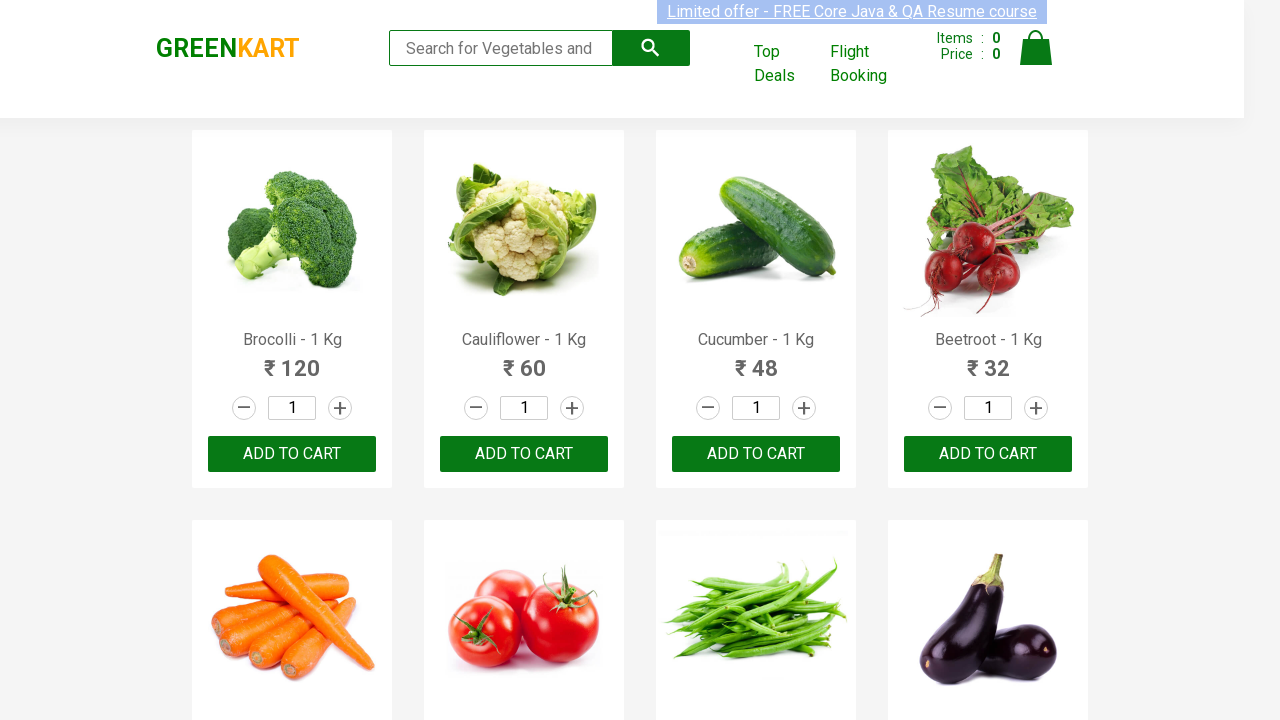

Incremented quantity for first product at (340, 408) on .product:nth-child(1) > .stepper-input > .increment
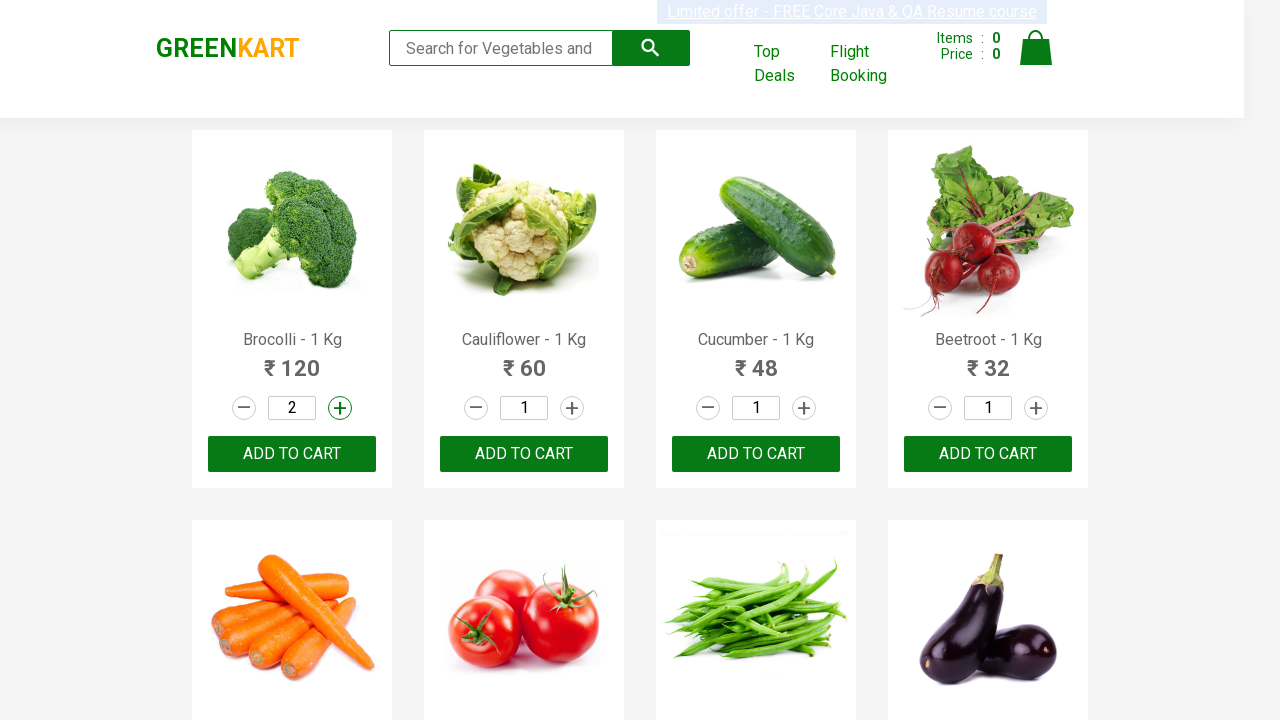

Added first product to cart at (292, 454) on .product:nth-child(1) > .product-action > button
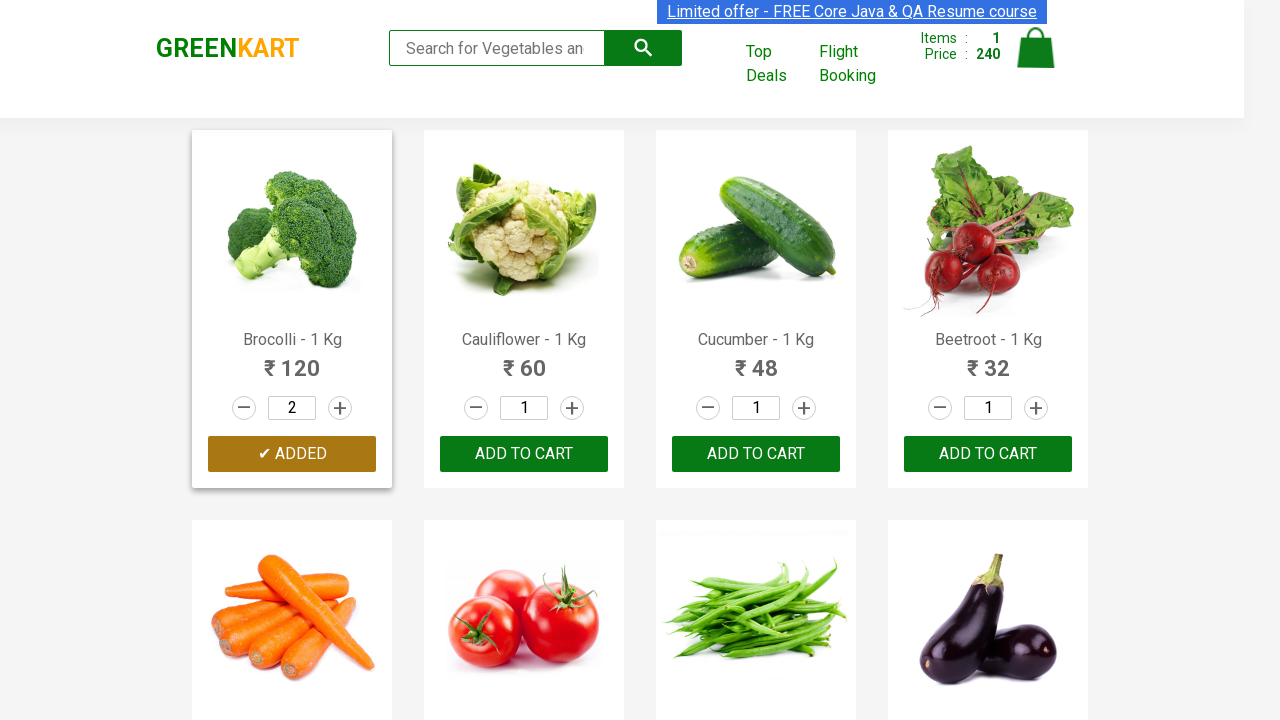

Opened cart preview at (1036, 59) on .cart-icon
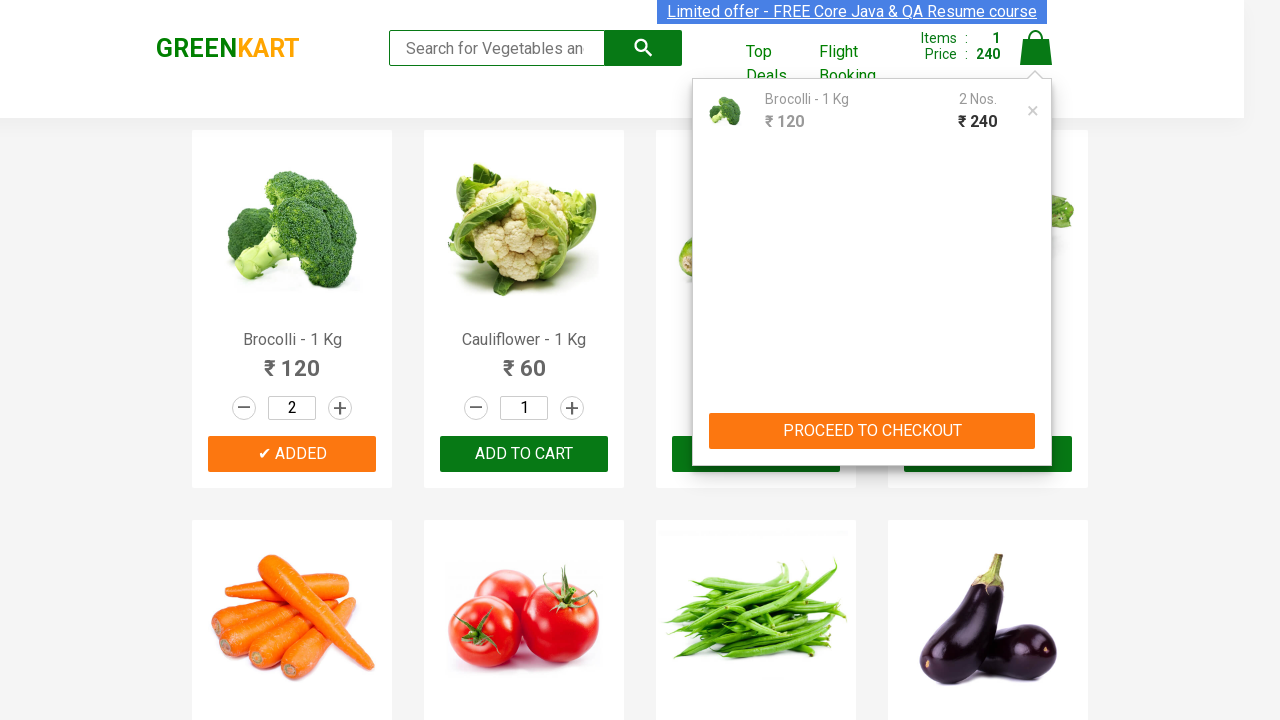

Cart preview is now visible
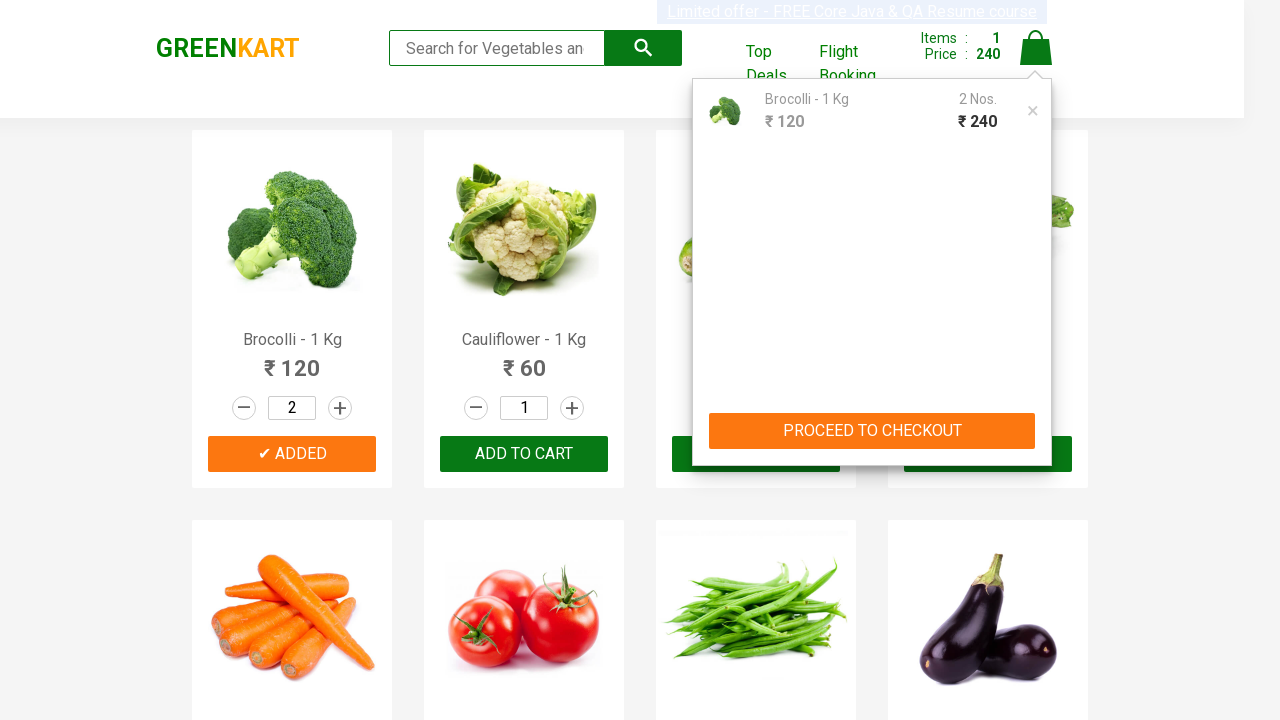

Proceeded to checkout from cart preview at (872, 431) on .cart-preview.active > .action-block > button
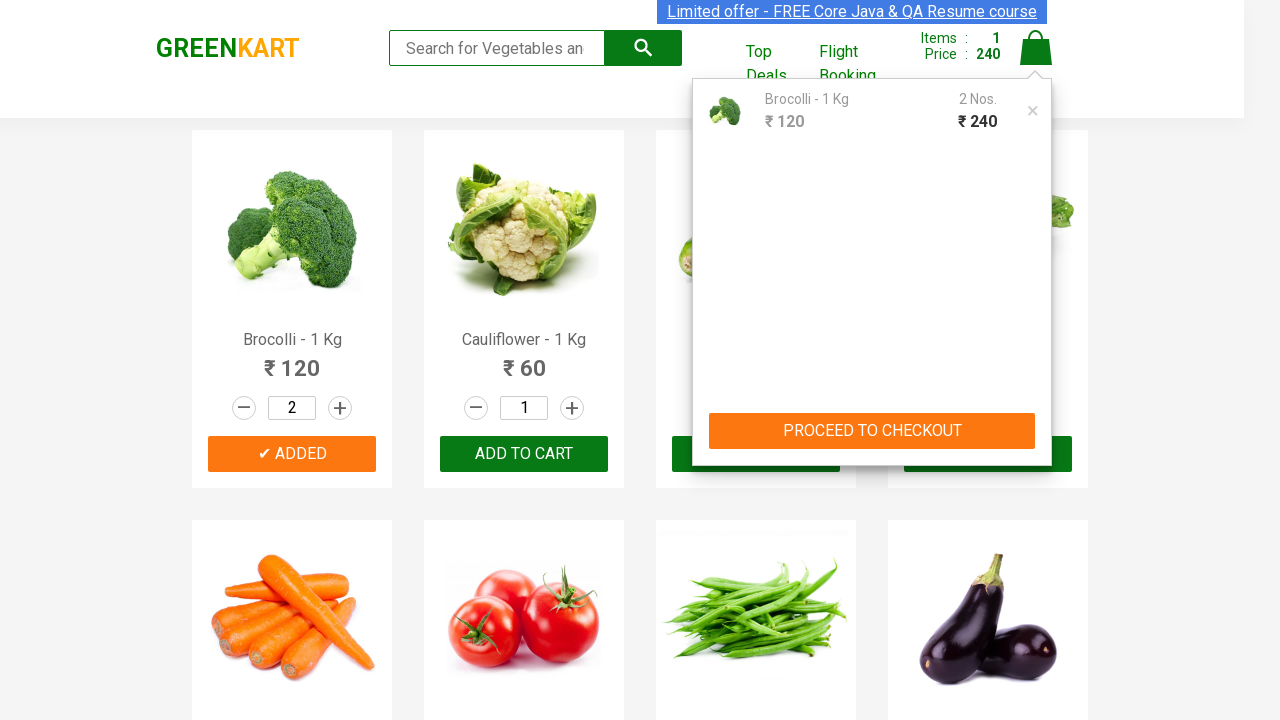

Entered promo code 'test' on .promoCode
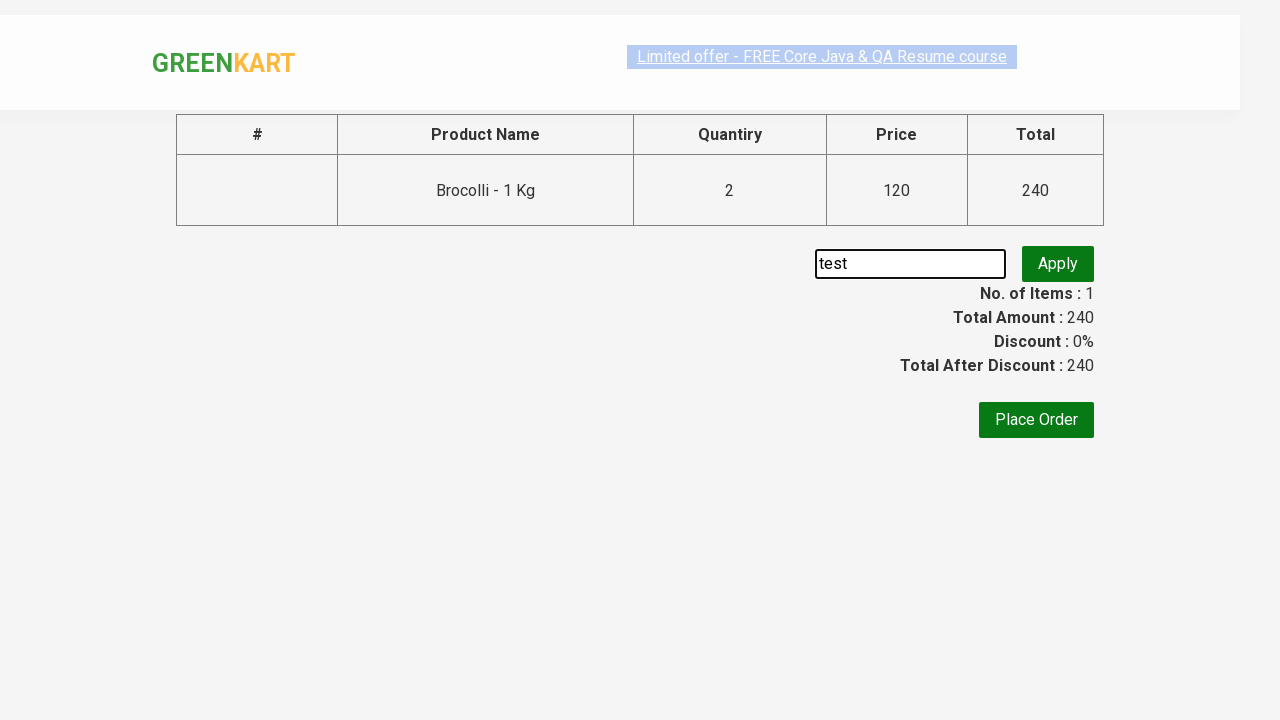

Clicked Apply button for promo code at (1058, 264) on button:has-text("Apply")
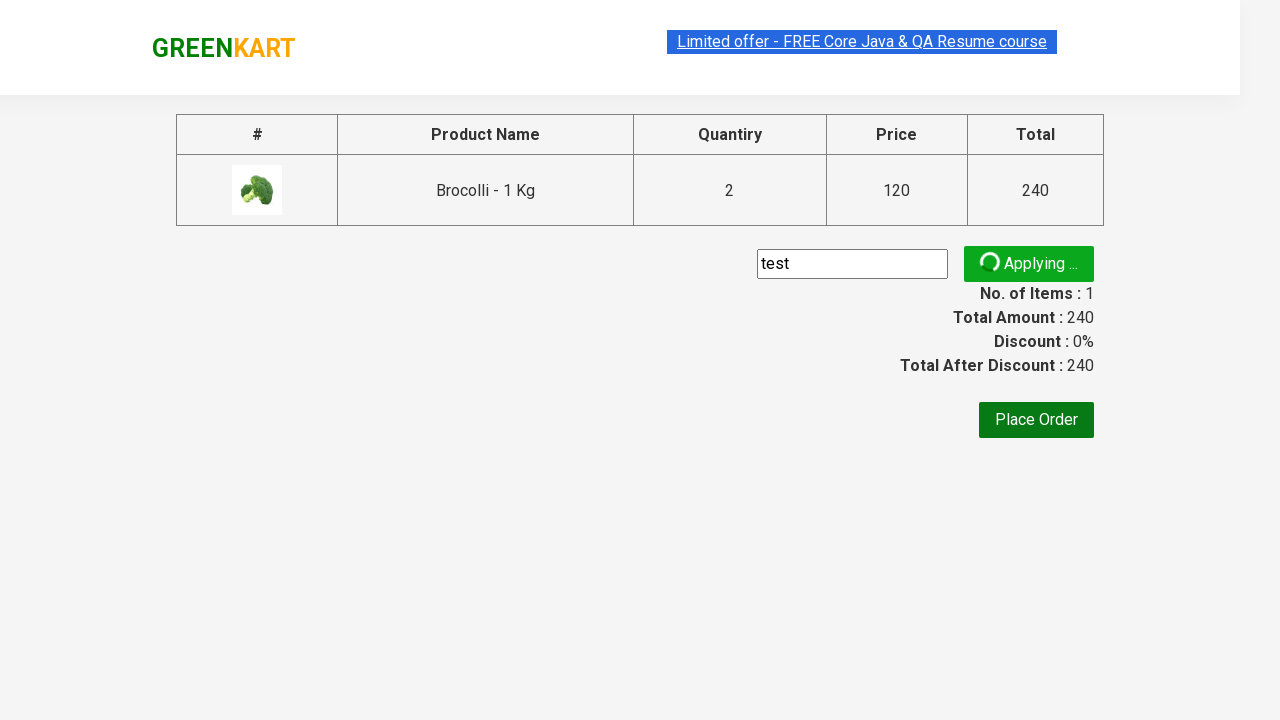

Waited 4 seconds for promo code validation
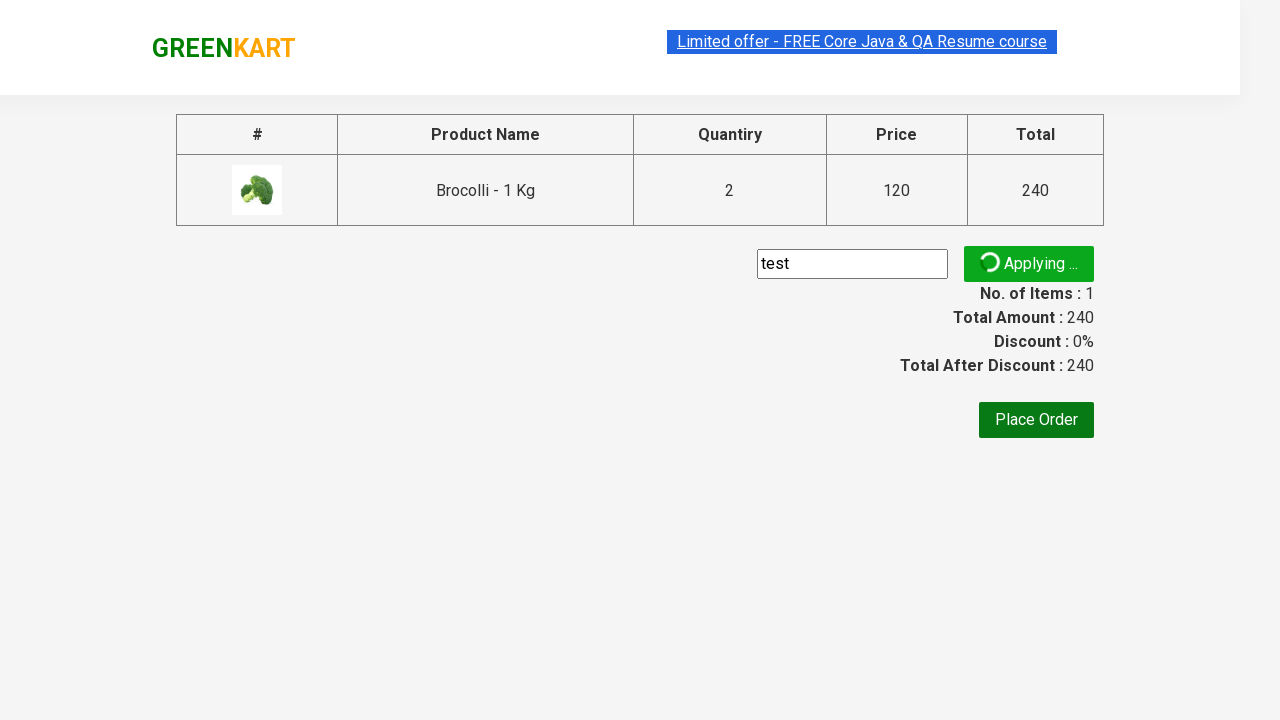

Clicked Place Order button at (1036, 420) on button:has-text("Place Order")
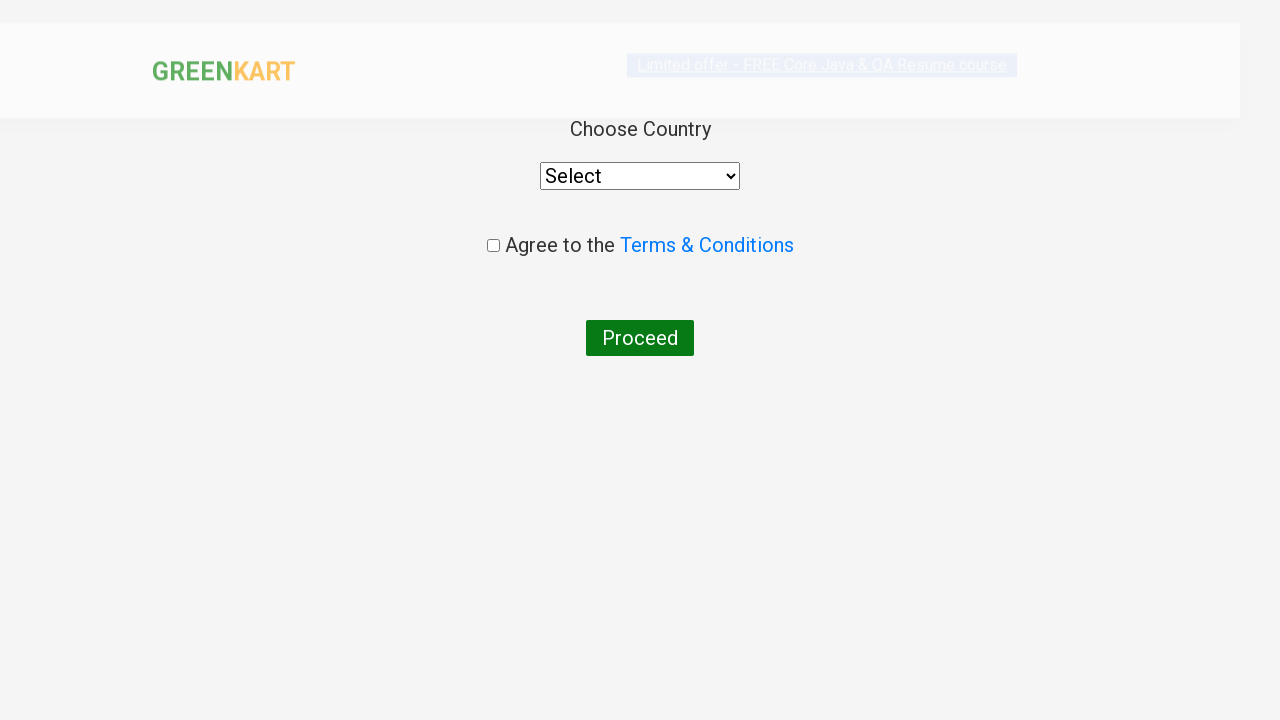

Selected Armenia as country on .wrapperTwo > div > select
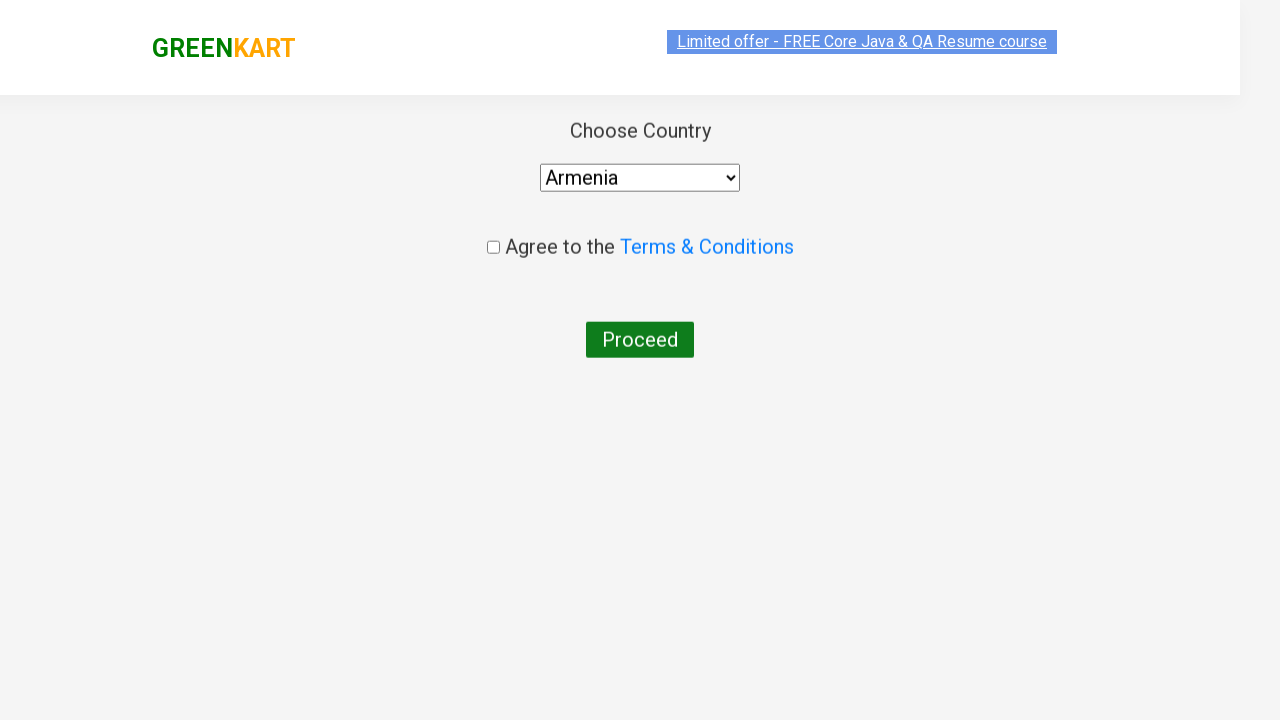

Checked terms agreement checkbox at (493, 246) on .chkAgree
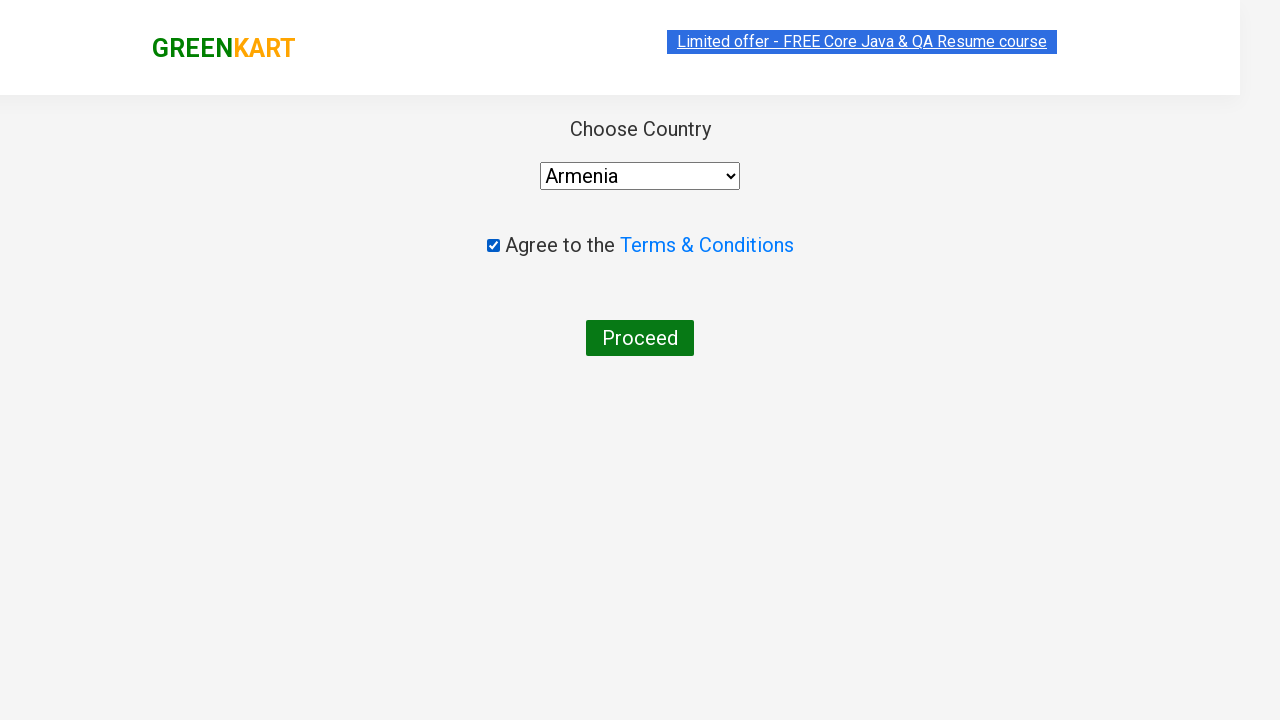

Clicked Proceed button to finalize order at (640, 338) on button:has-text("Proceed")
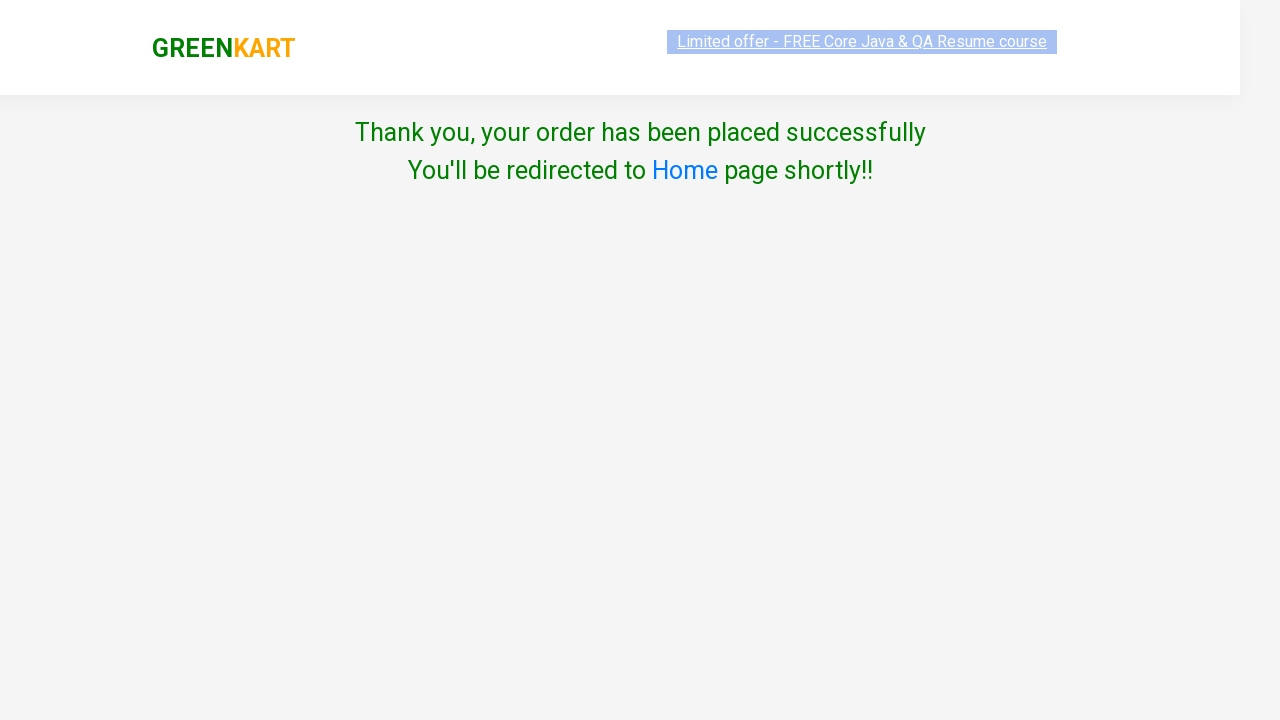

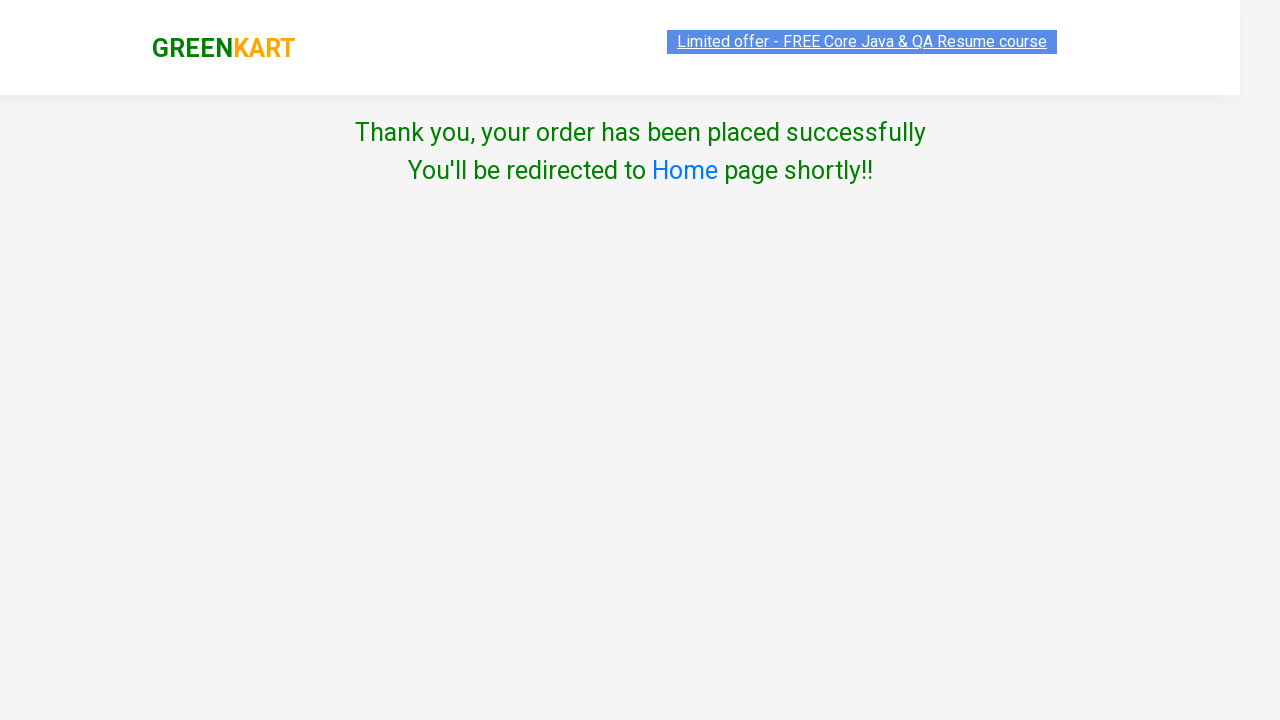